Tests the auto-suggestion functionality on PharmEasy website by searching for "Soaps" and selecting one of the suggested results

Starting URL: https://pharmeasy.in/

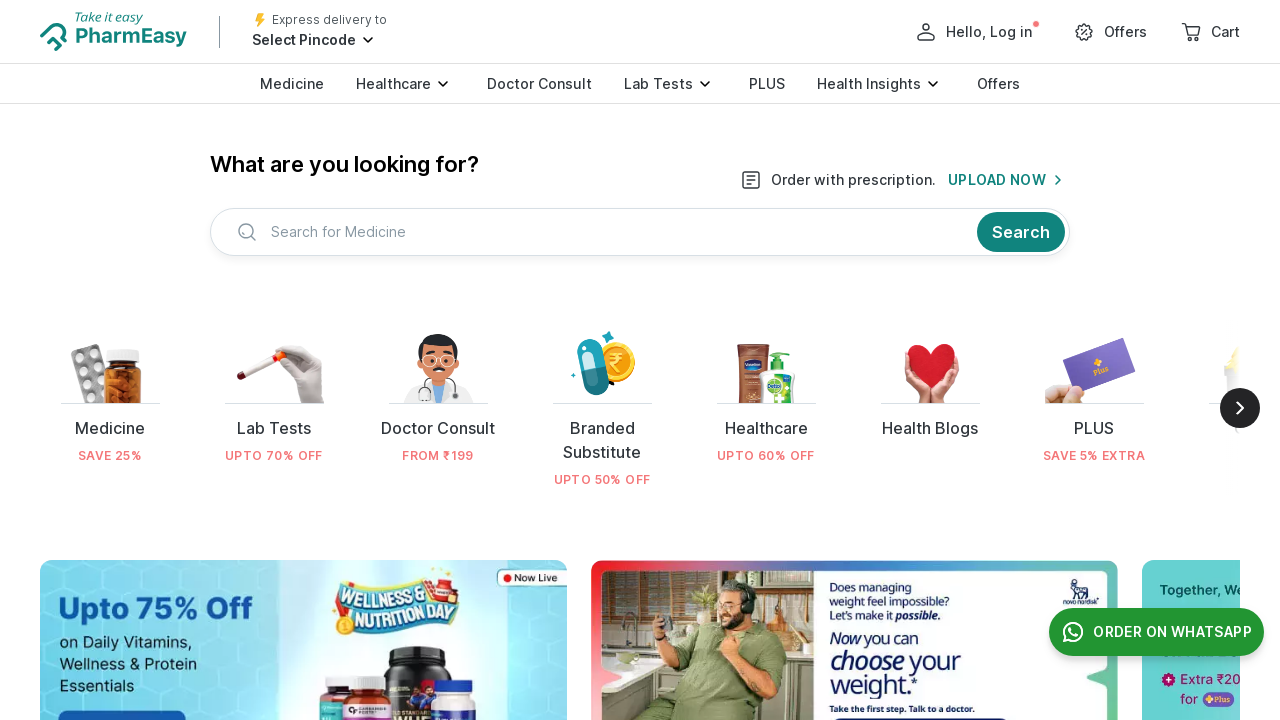

Clicked on the search area to activate it at (606, 232) on (//div[@class="c-PJLV c-bXbWpx c-bXbWpx-lfylVv-direction-row c-bXbWpx-fMErMJ-jus
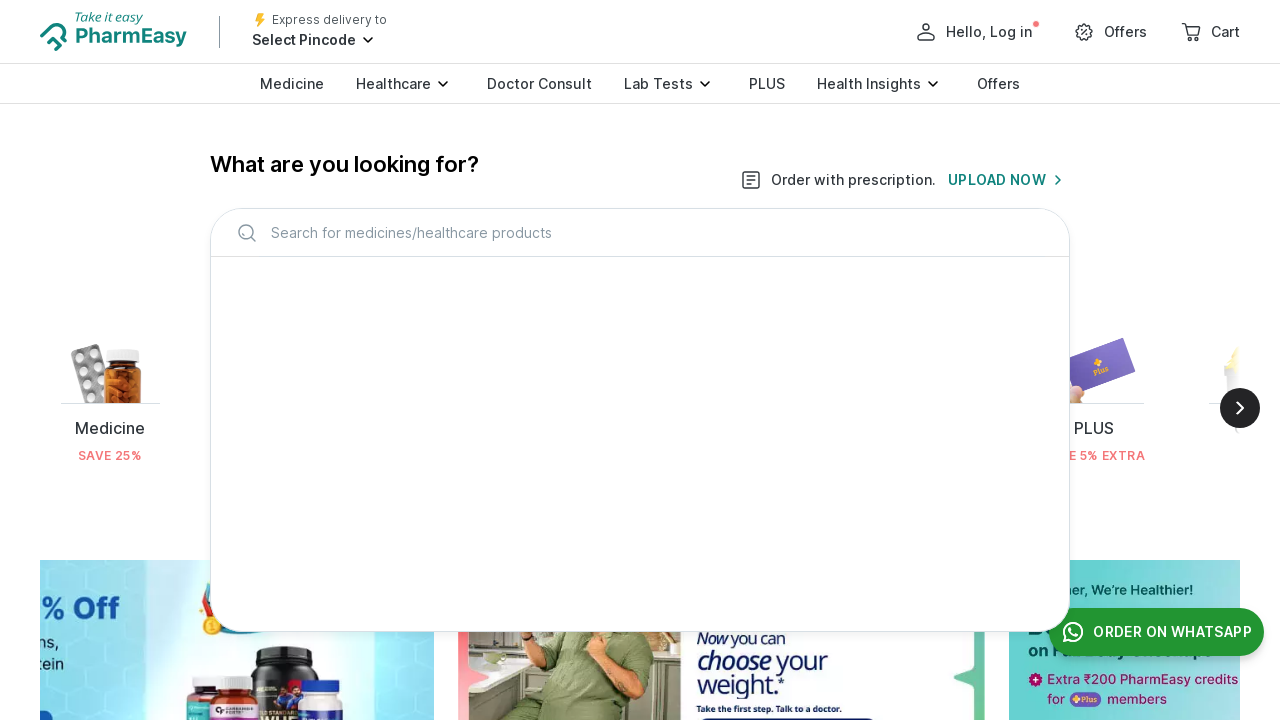

Search input field became visible
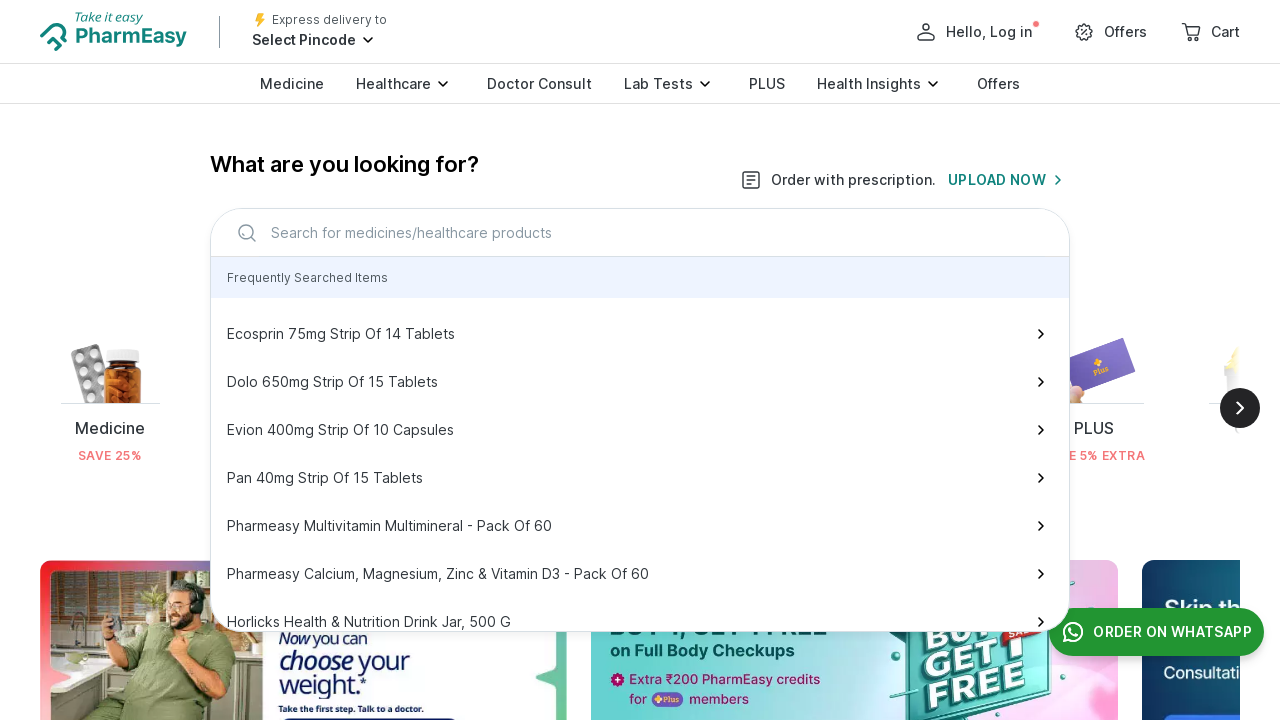

Typed 'Soaps' in the search input field on #topBarInput
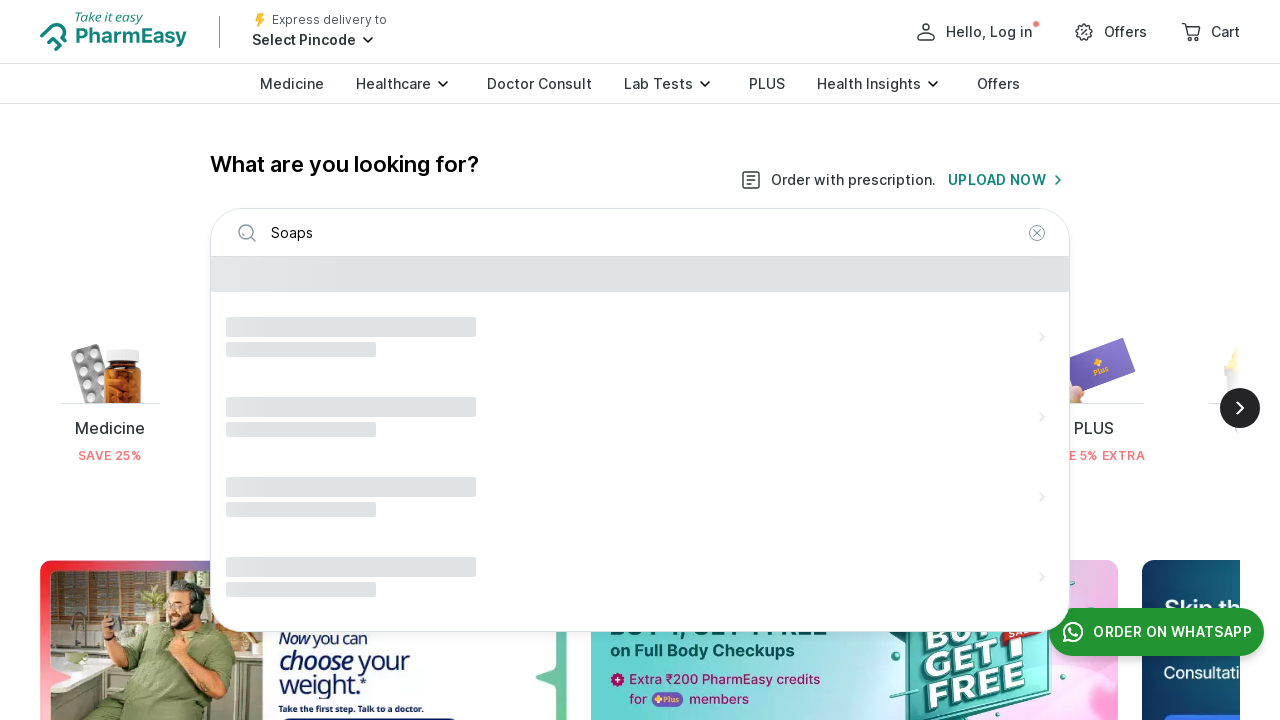

Auto-suggestion dropdown appeared
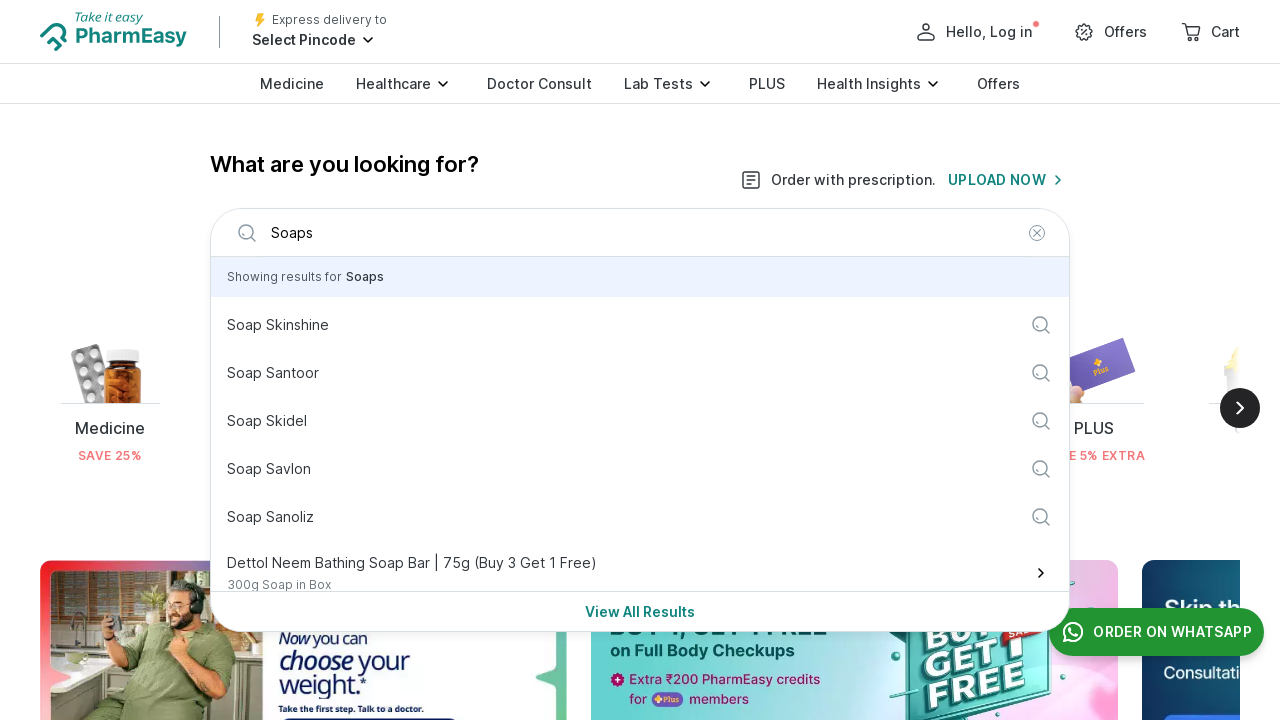

Selected the 4th auto-suggestion from the dropdown at (628, 469) on xpath=//div[@class='c-PJLV c-bXbWpx c-bXbWpx-bZJlhX-direction-column c-bXbWpx-id
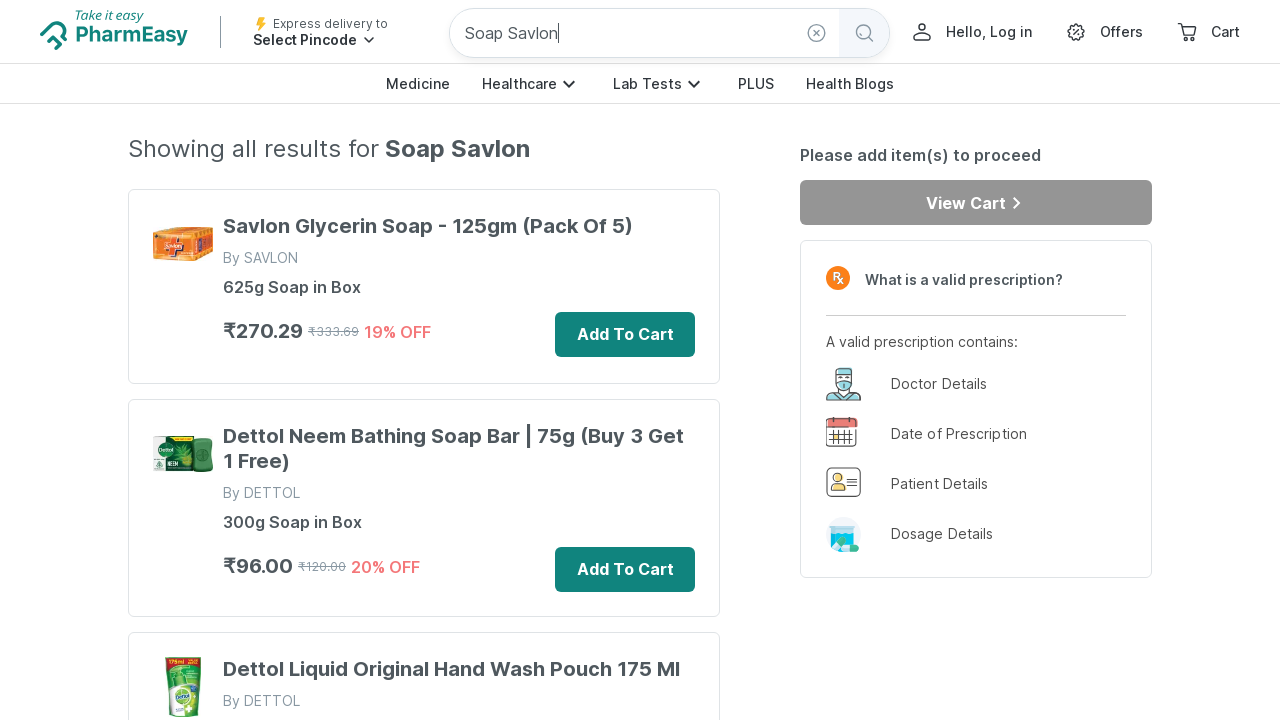

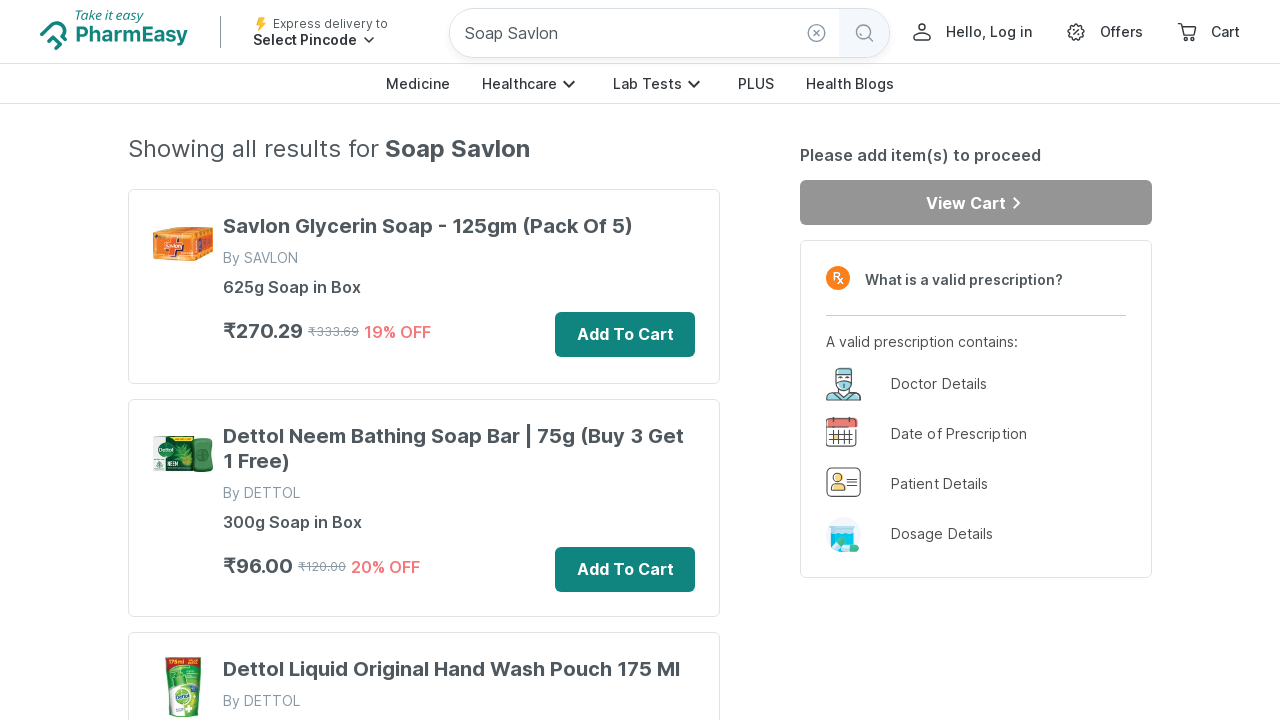